Tests the search field functionality by locating the input field and entering a search query for "Кошеня" (kitten in Ukrainian)

Starting URL: https://www.olx.ua/uk/

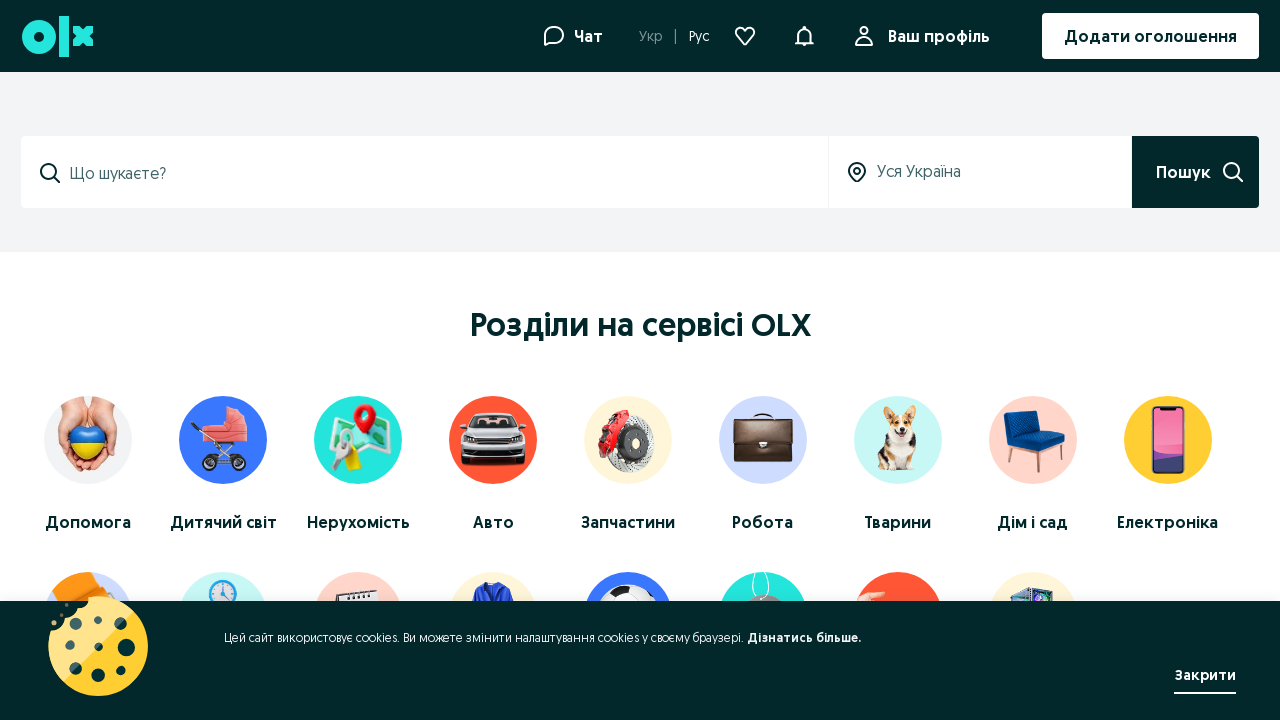

Filled search input field with 'Кошеня' (kitten in Ukrainian) on input
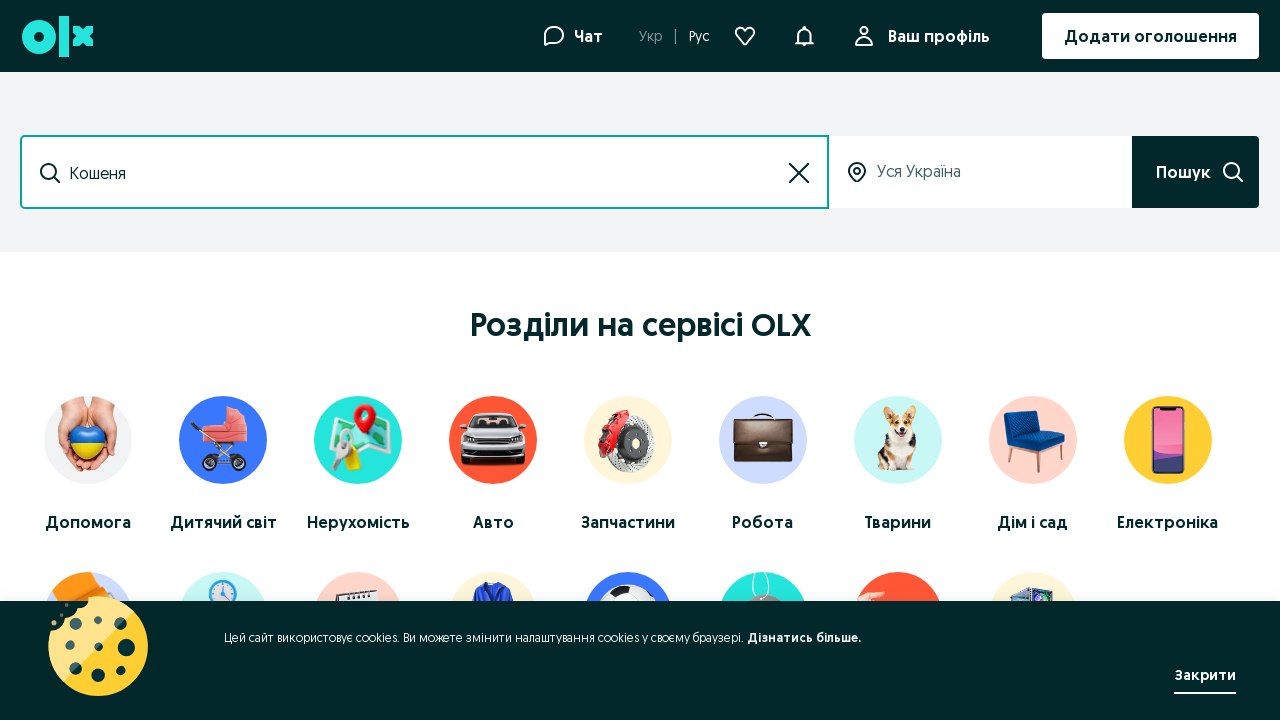

Verified that search field contains the entered text 'Кошеня'
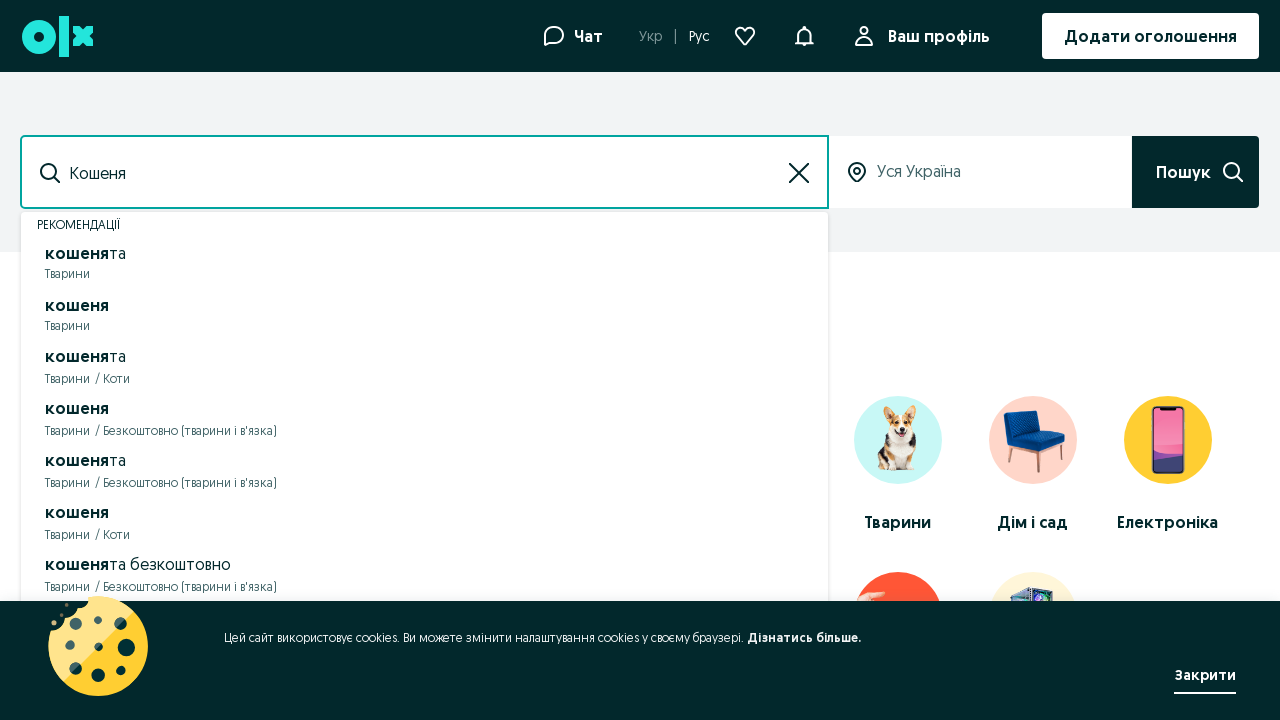

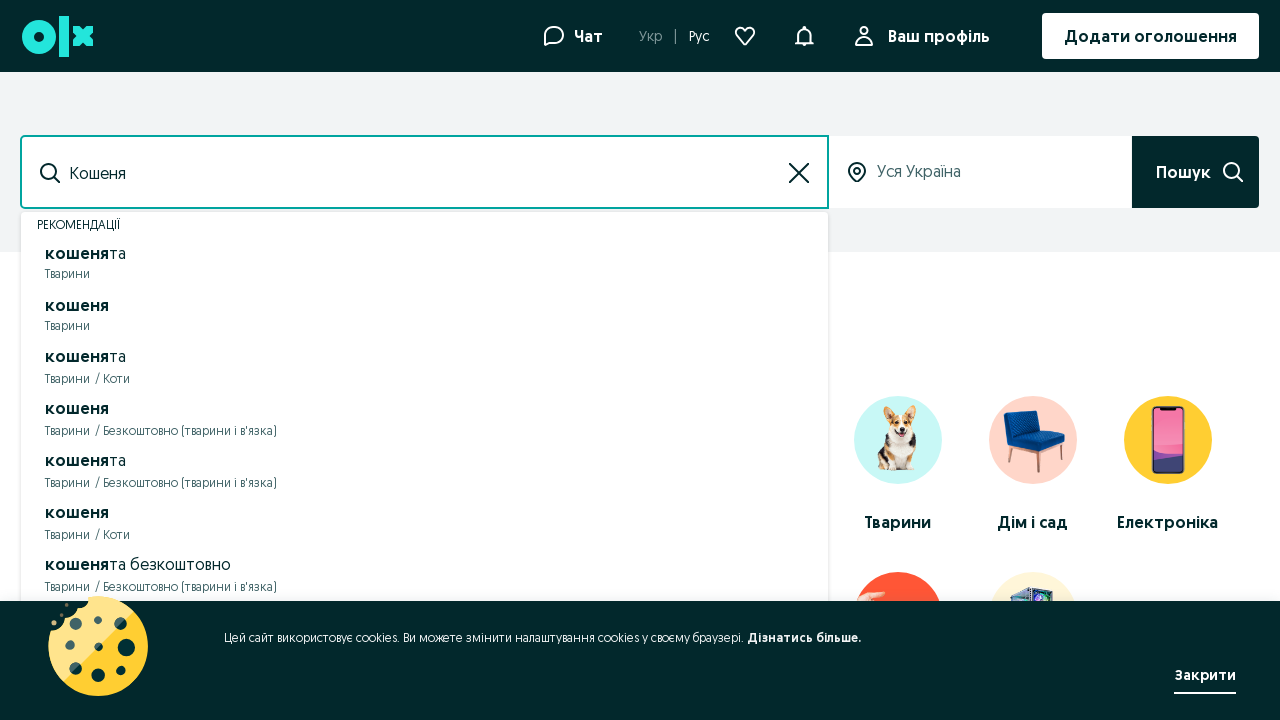